Tests radio button and checkbox functionality by selecting a radio button and then clicking all checkboxes on the page

Starting URL: https://rahulshettyacademy.com/AutomationPractice/

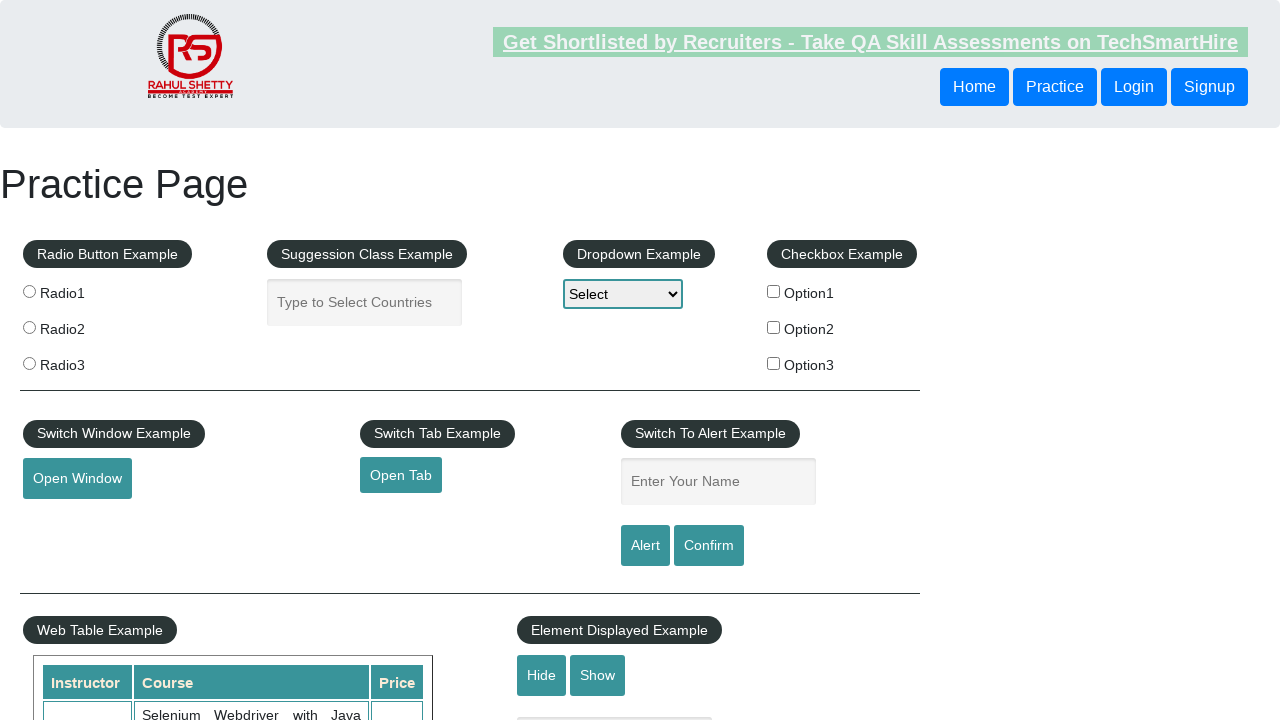

Clicked radio button 3 at (29, 363) on input[value='radio3']
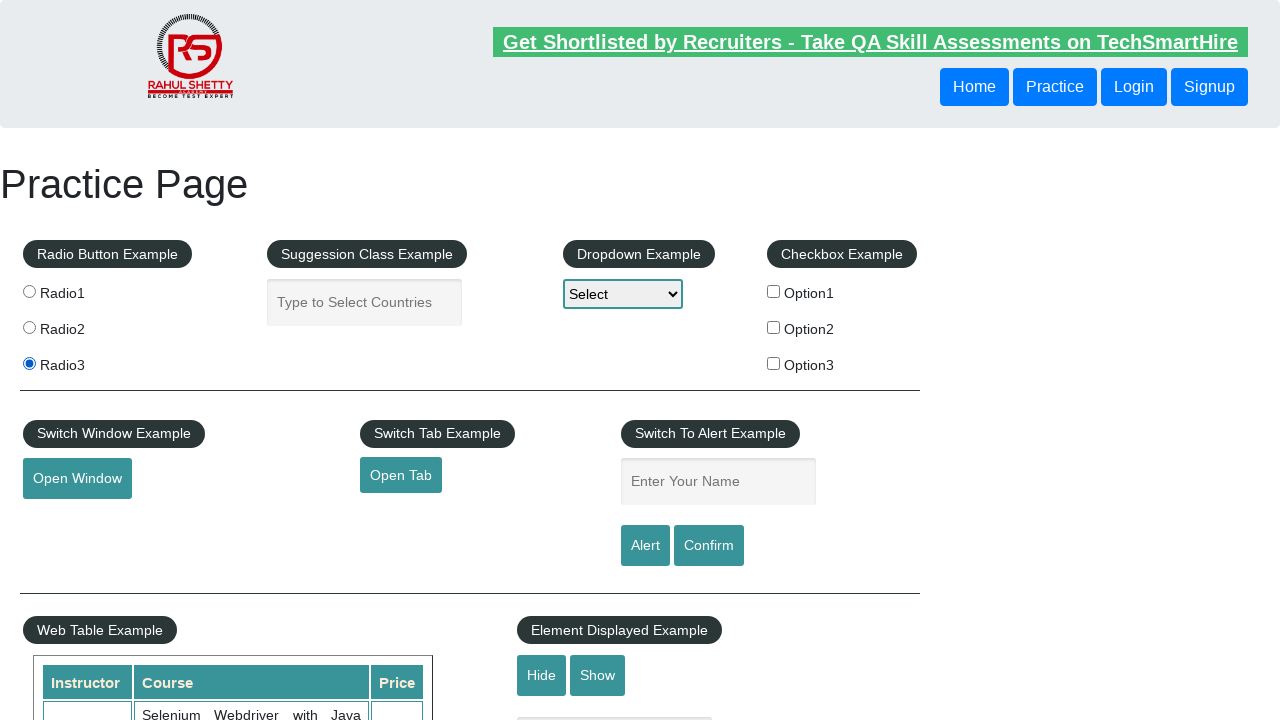

Waited 500ms for page to respond
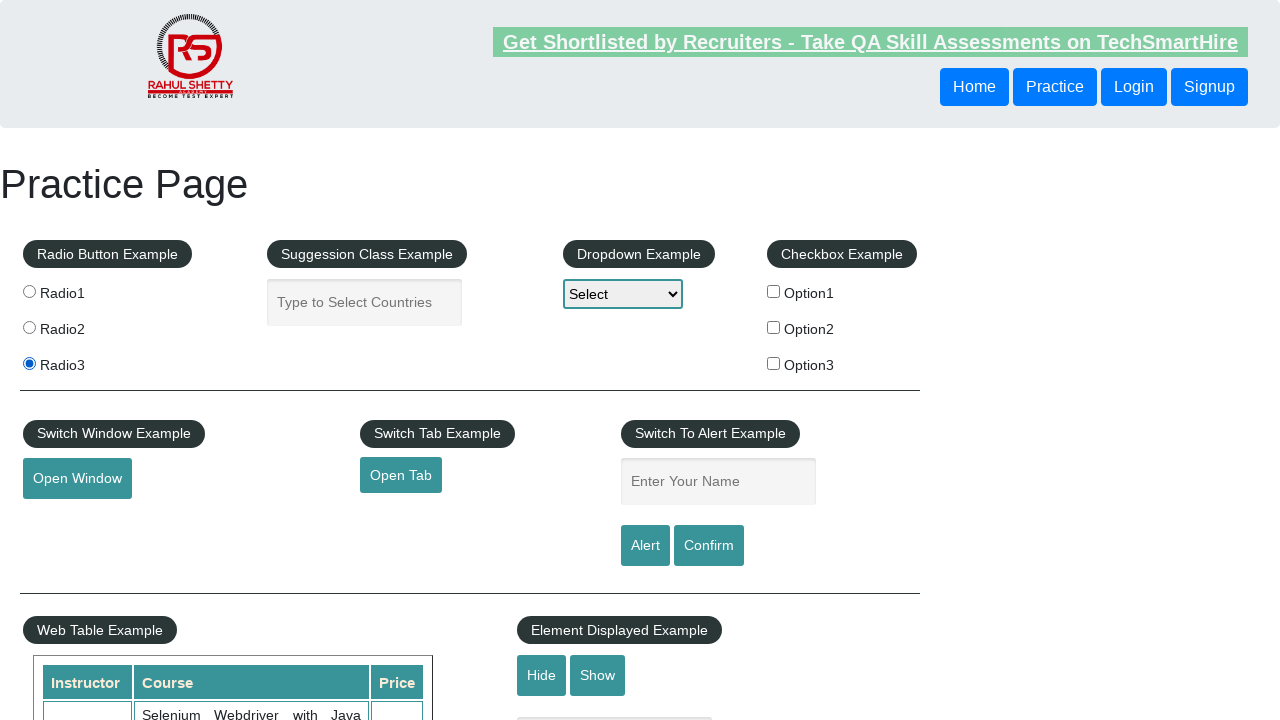

Located all checkboxes on the page
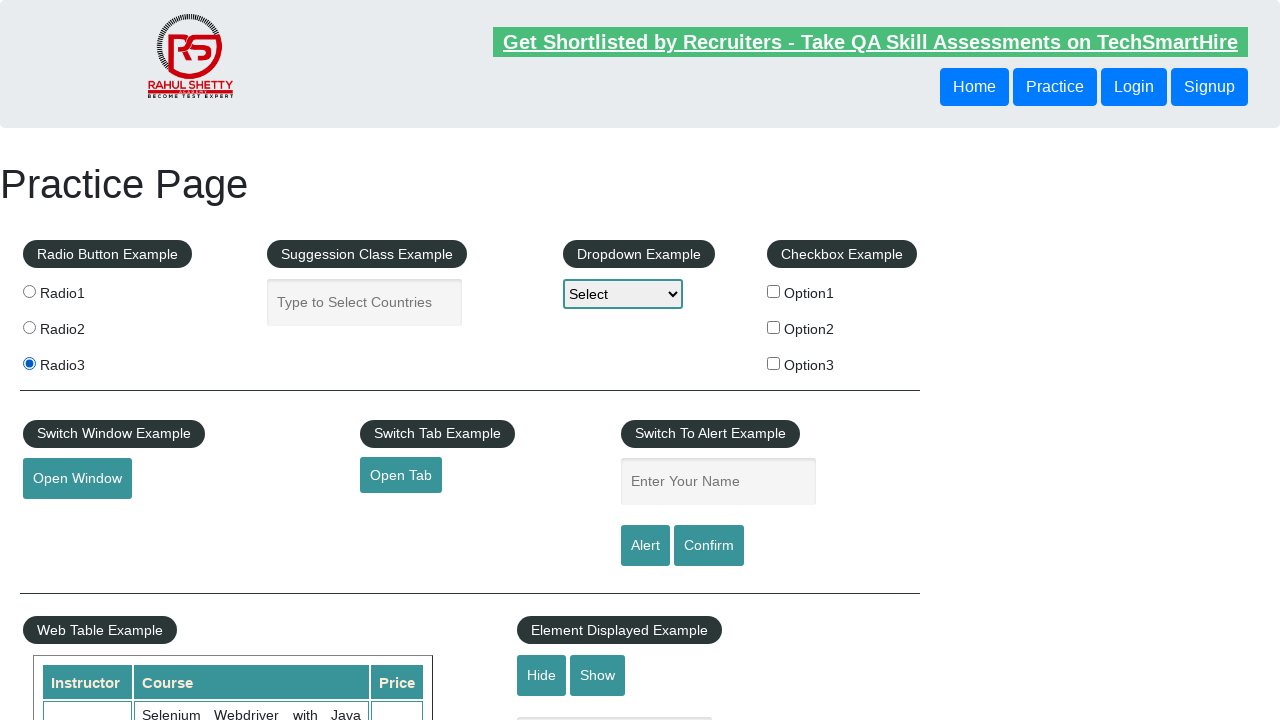

Found 3 checkboxes
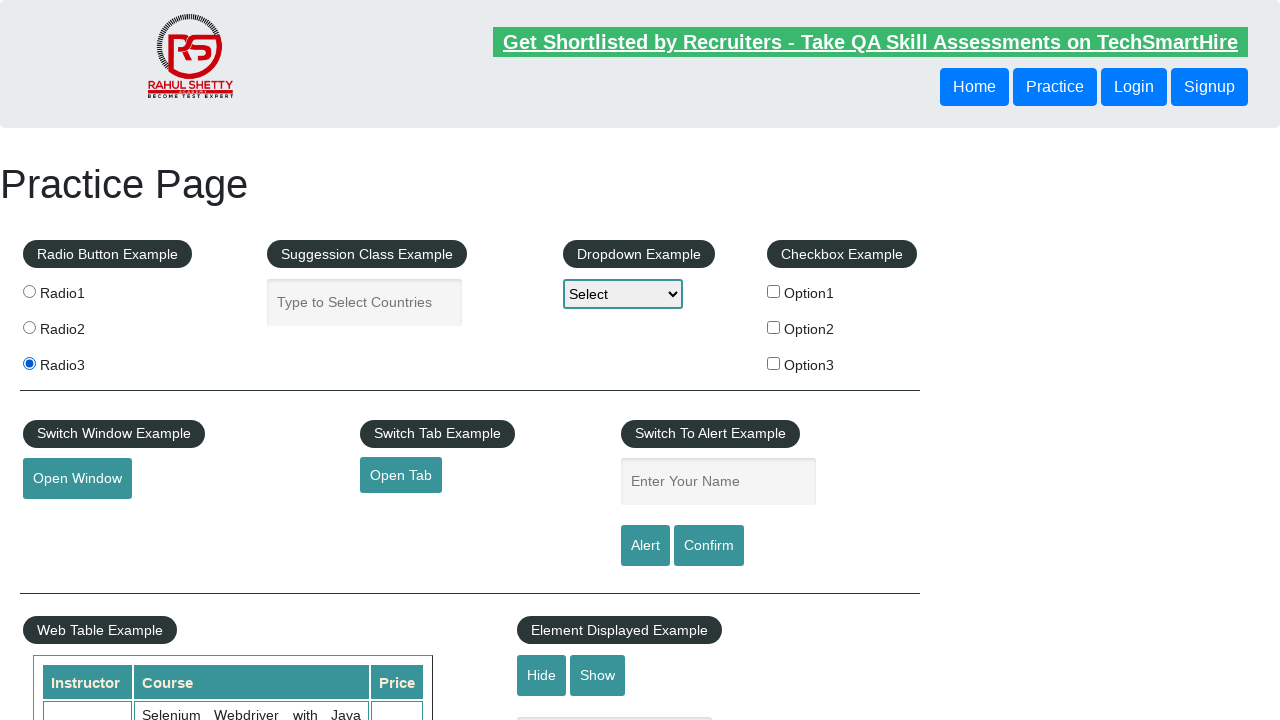

Clicked checkbox 1 of 3 at (774, 291) on input[type='checkbox'] >> nth=0
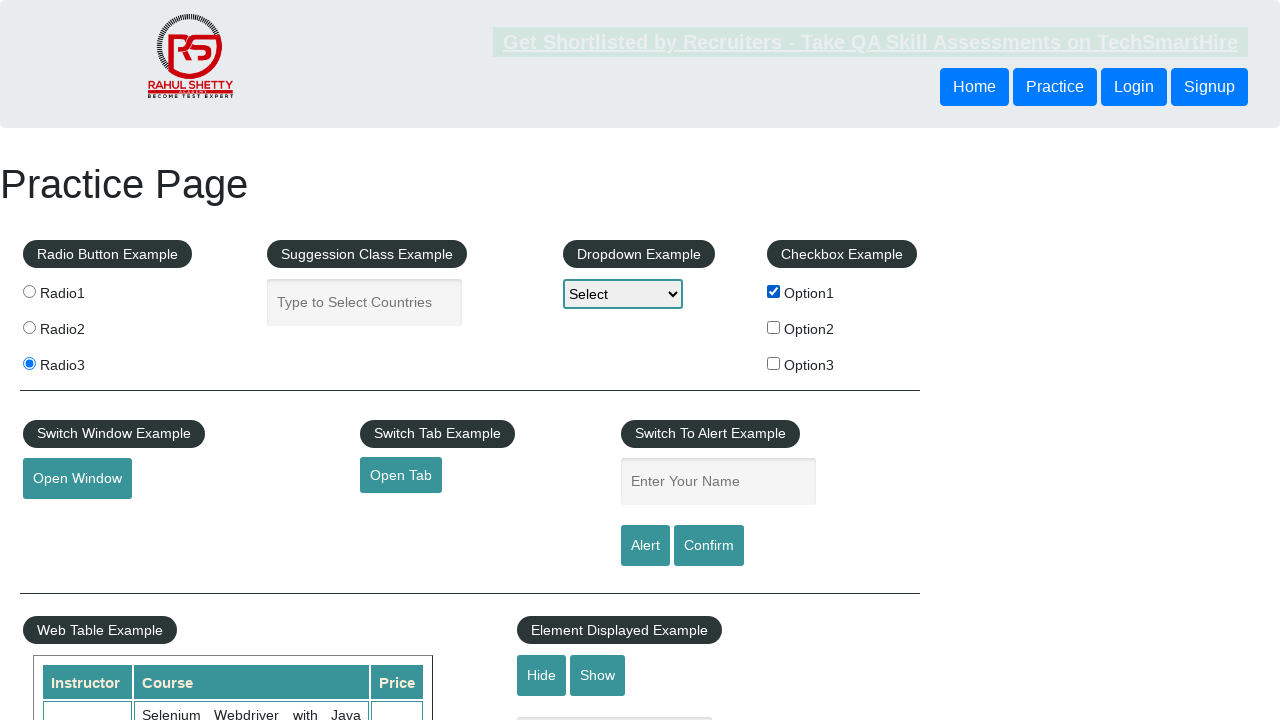

Waited 300ms after checkbox click
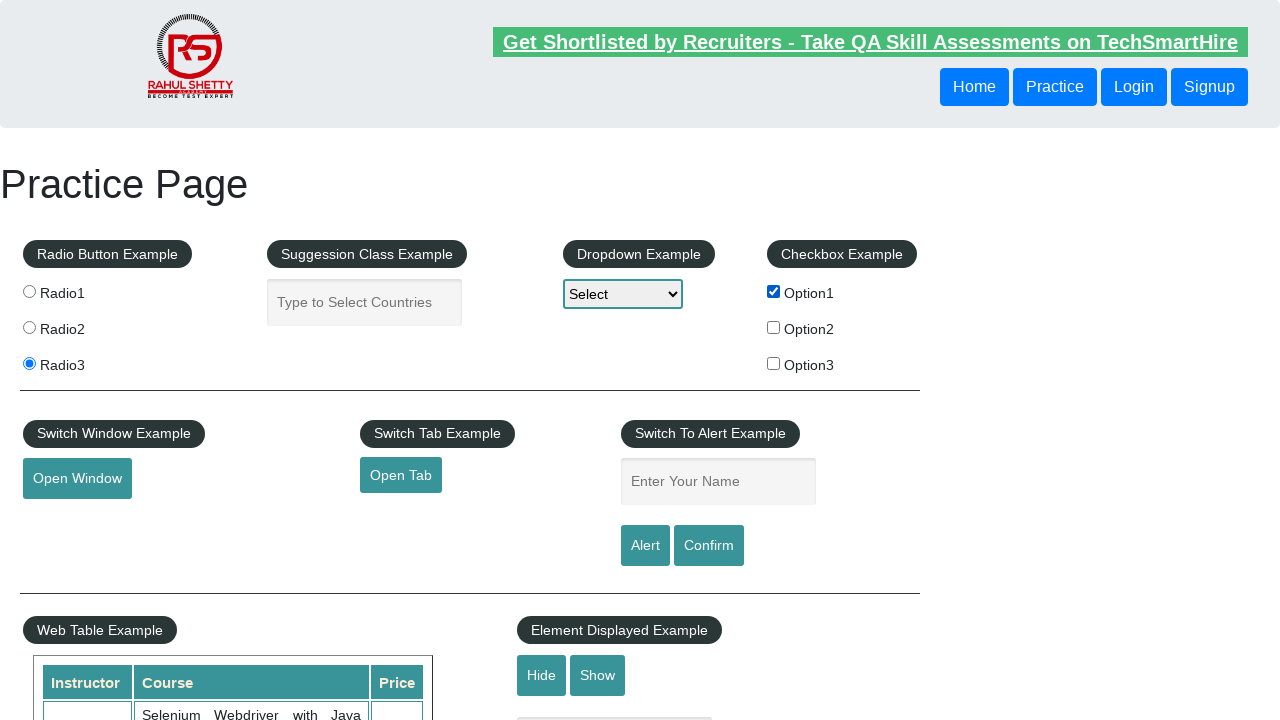

Clicked checkbox 2 of 3 at (774, 327) on input[type='checkbox'] >> nth=1
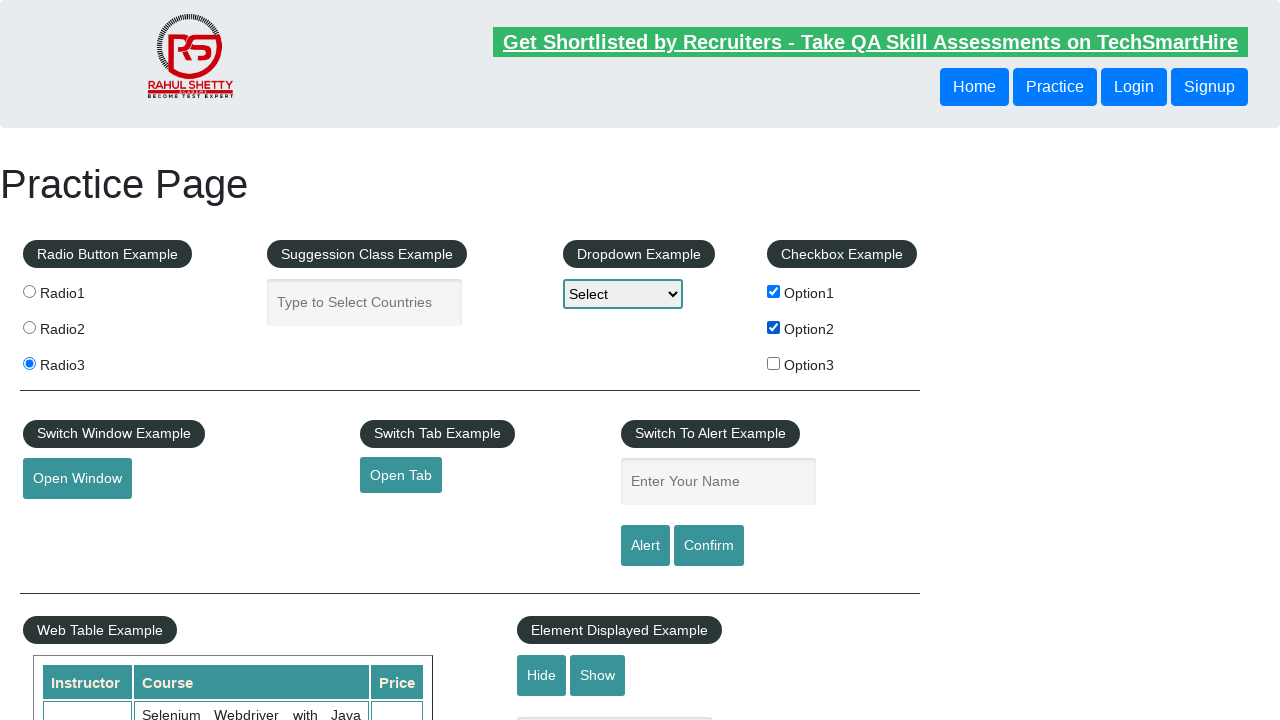

Waited 300ms after checkbox click
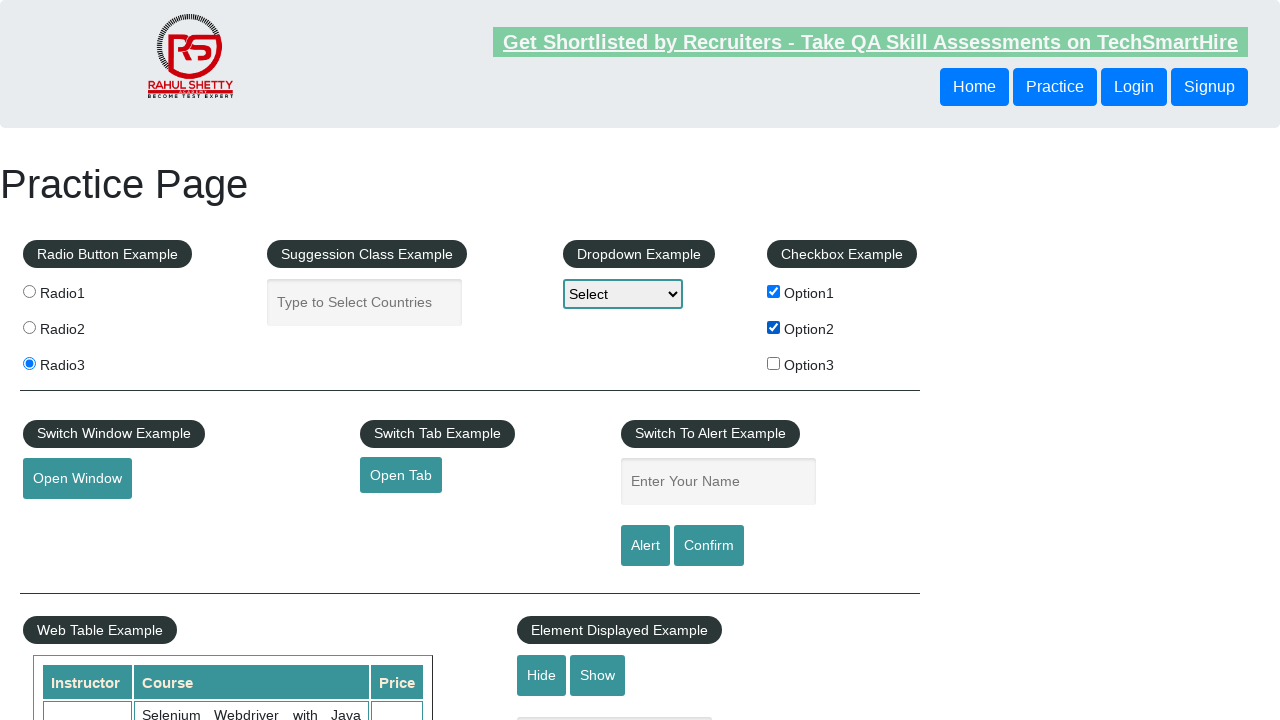

Clicked checkbox 3 of 3 at (774, 363) on input[type='checkbox'] >> nth=2
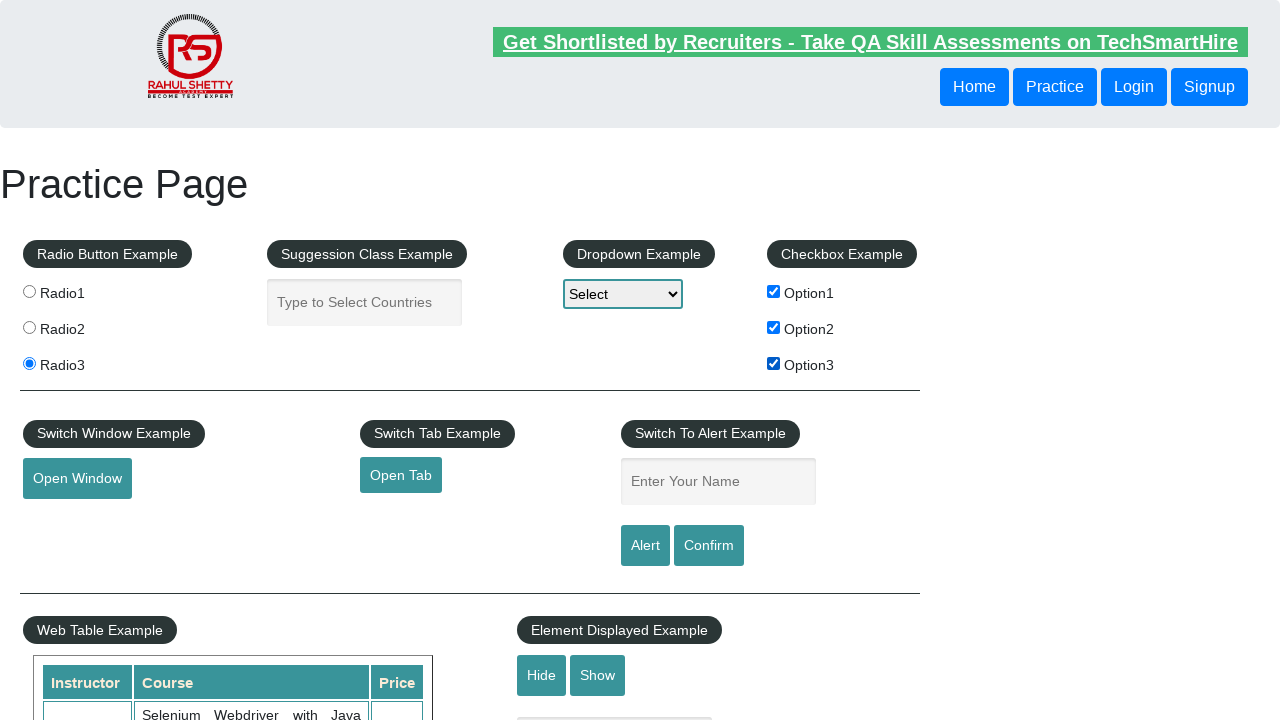

Waited 300ms after checkbox click
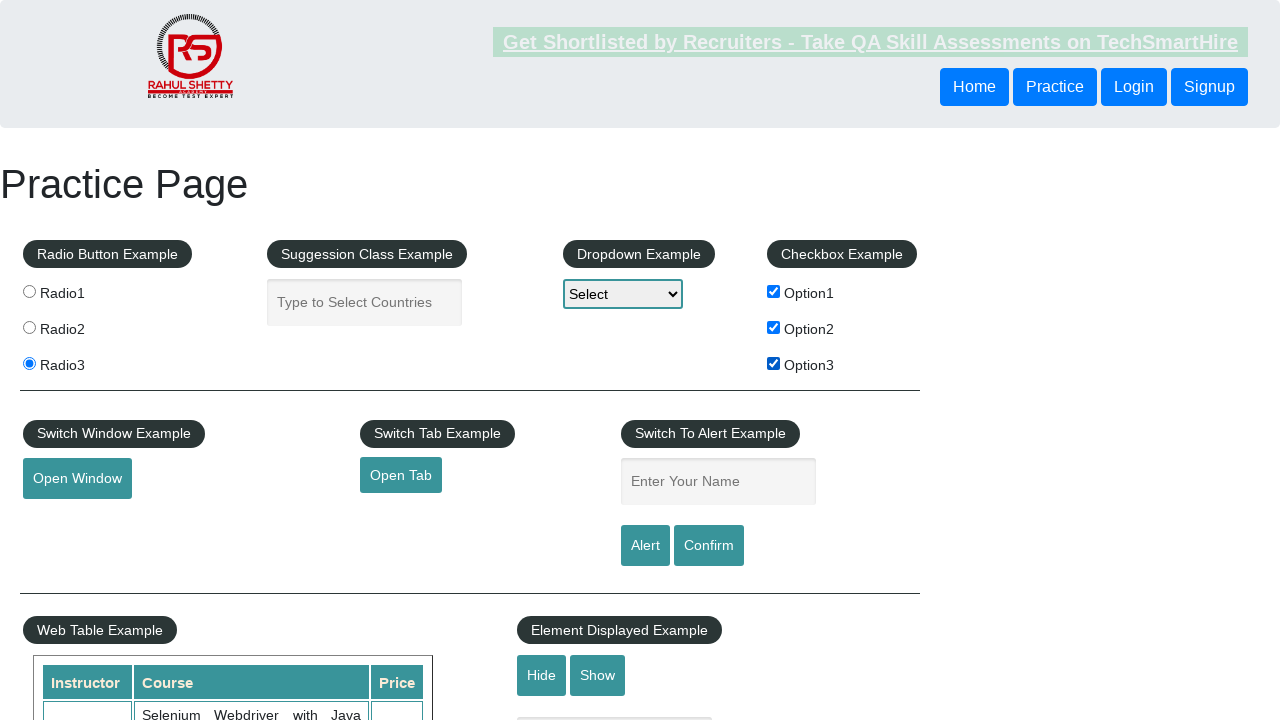

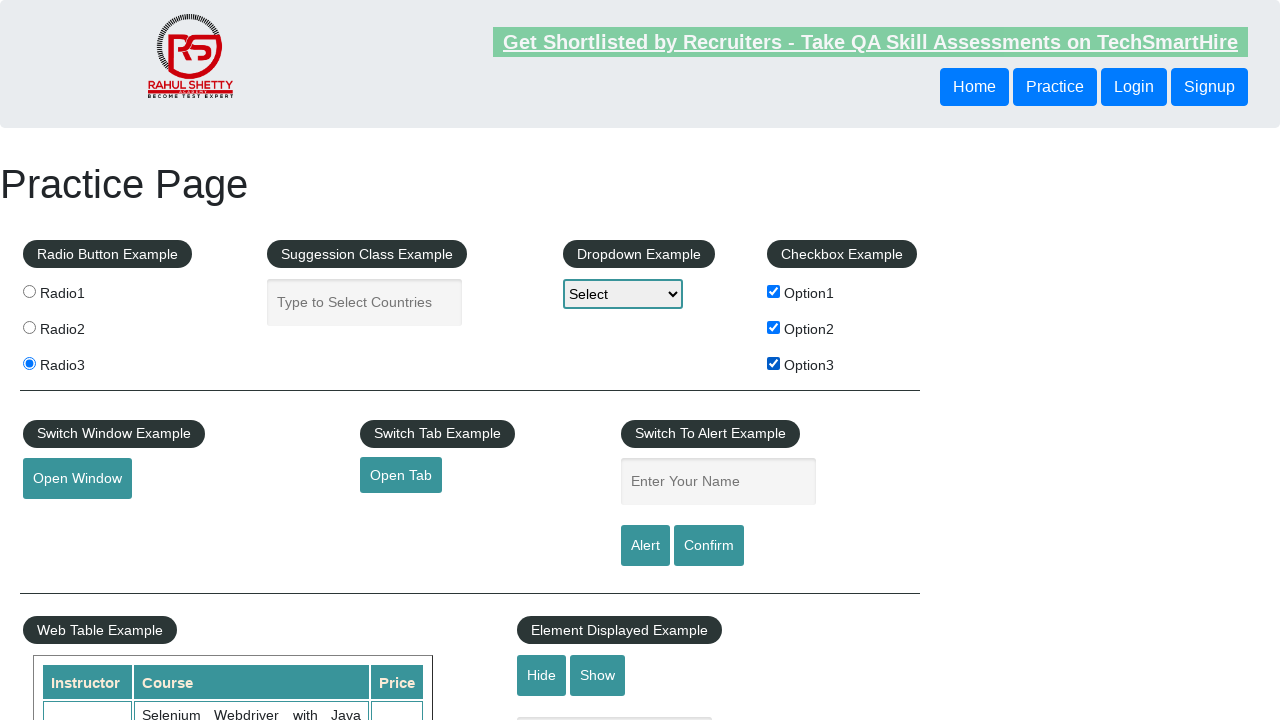